Tests clicking on the "Home" navigation link on a demo frames page using mouse click action

Starting URL: https://demo.automationtesting.in/Frames.html

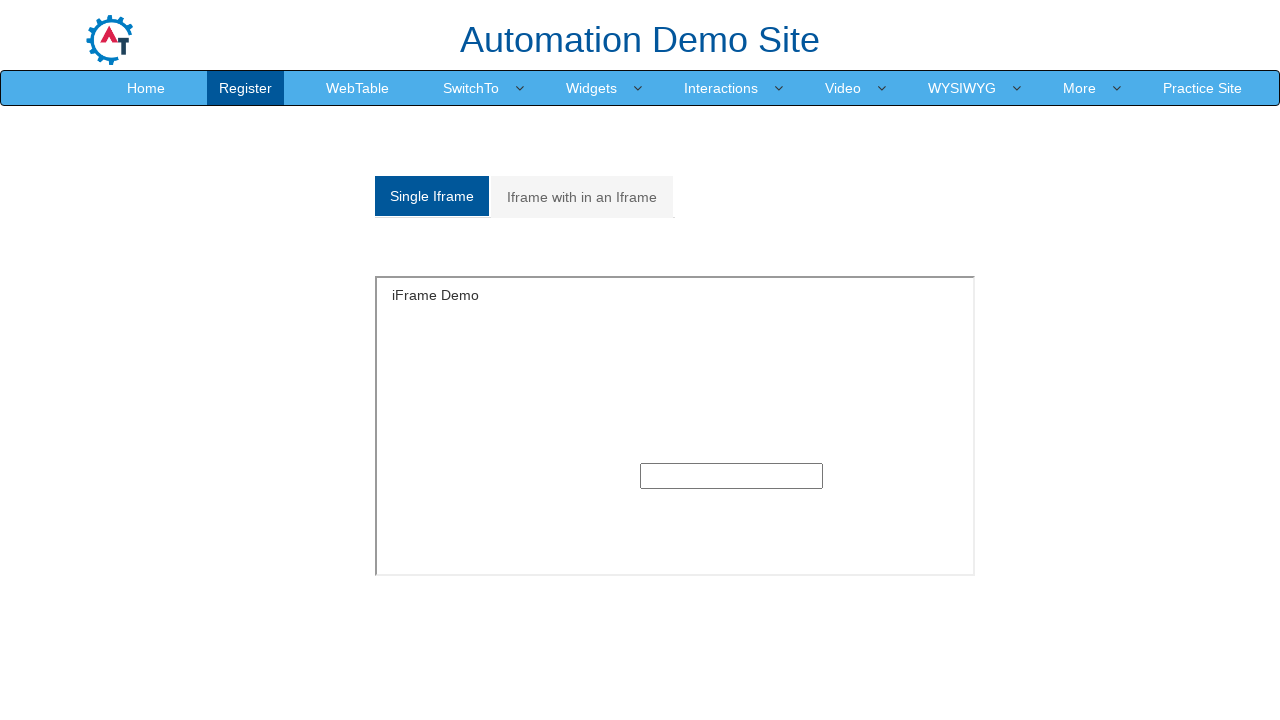

Waited 2 seconds for page to load
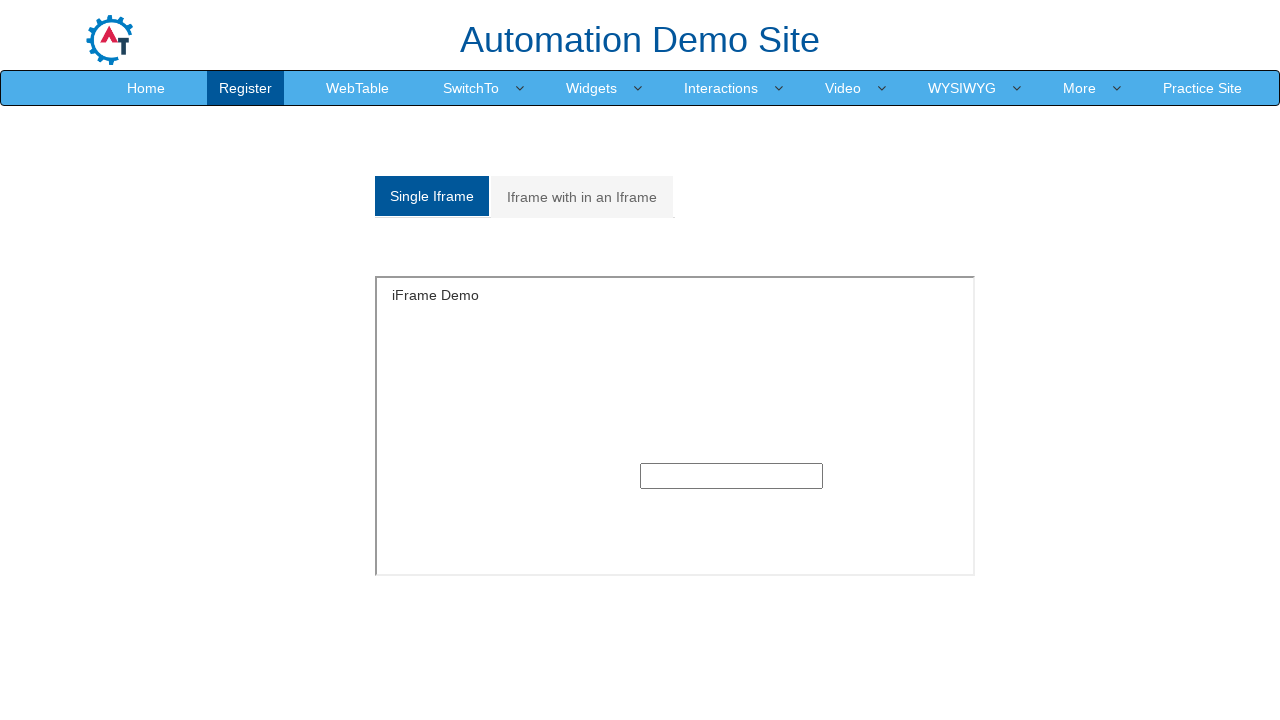

Clicked on the Home navigation link using mouse click action at (146, 88) on xpath=//a[text()='Home']
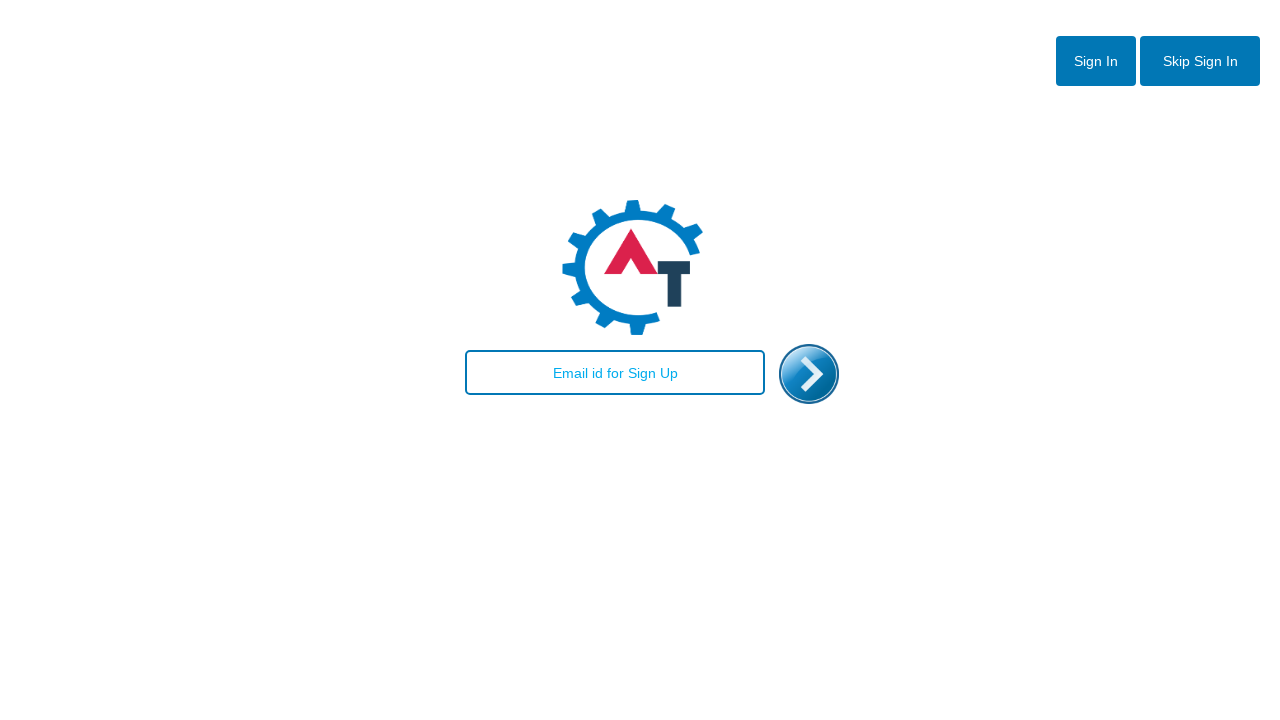

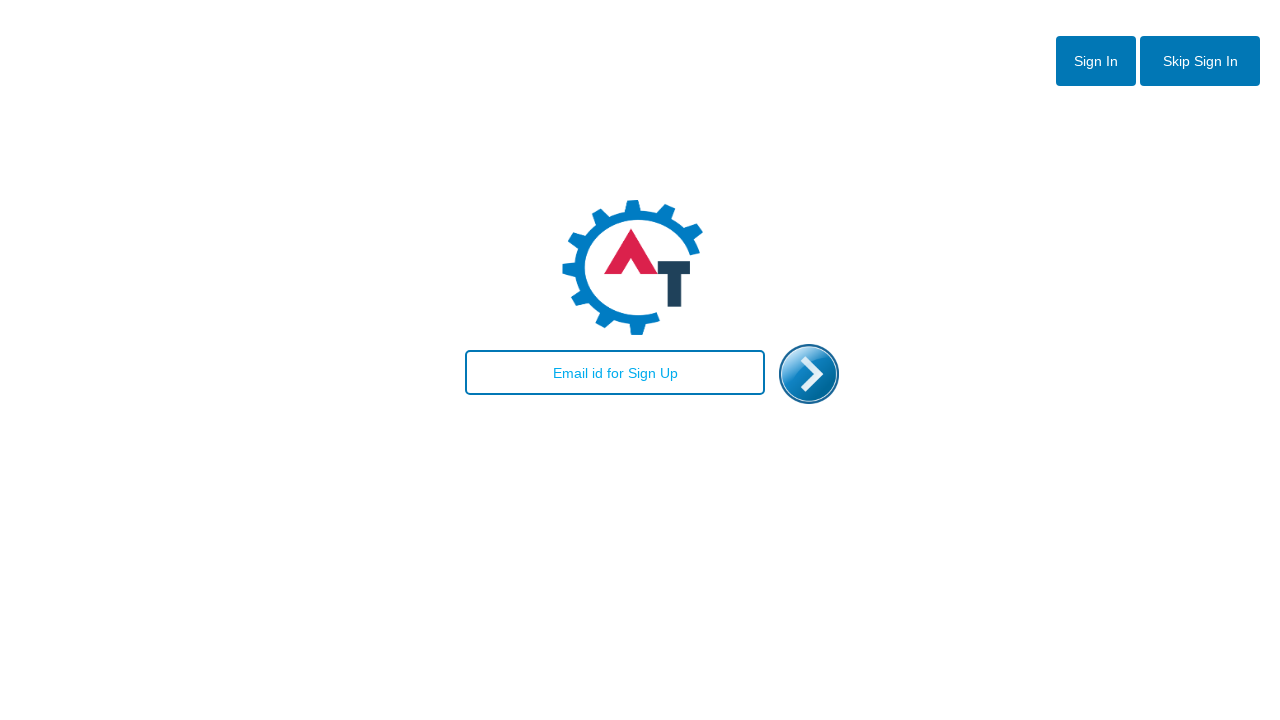